Tests clicking a collapsible section and then clicking a link without any synchronization, expecting it to fail

Starting URL: https://eviltester.github.io/synchole/collapseable.html

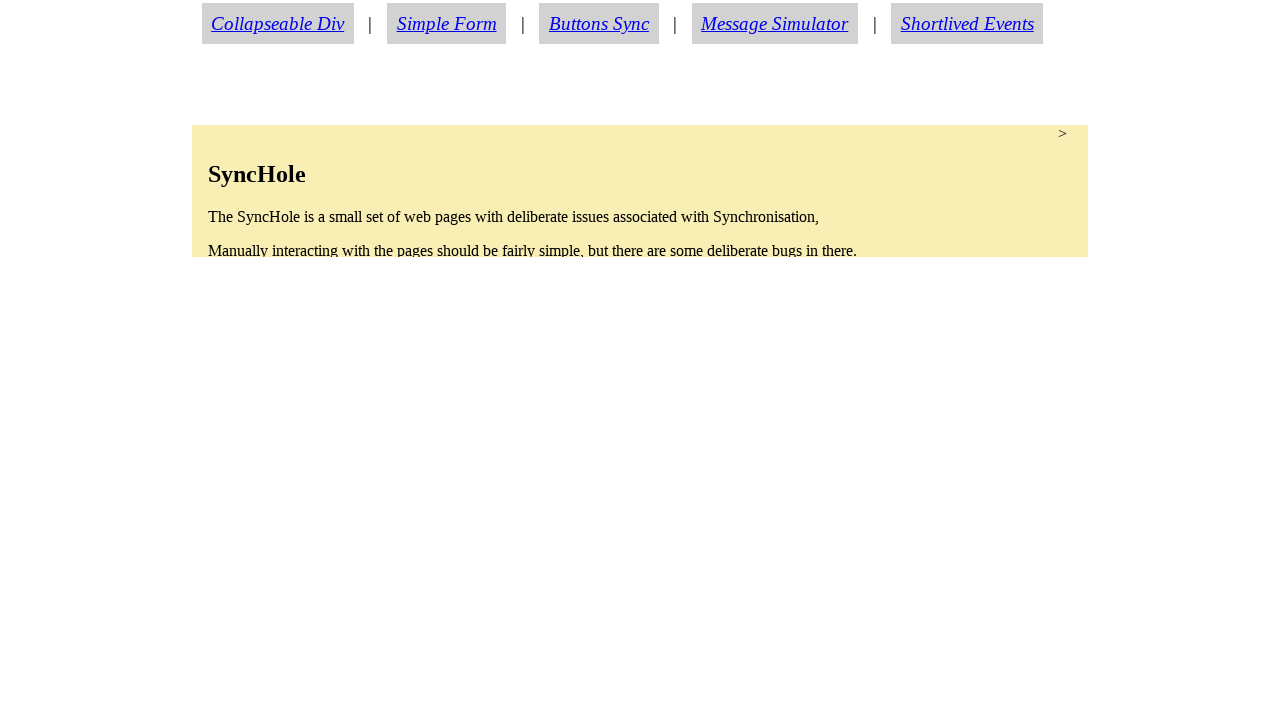

Clicked on the collapsible section at (640, 191) on section.synchole
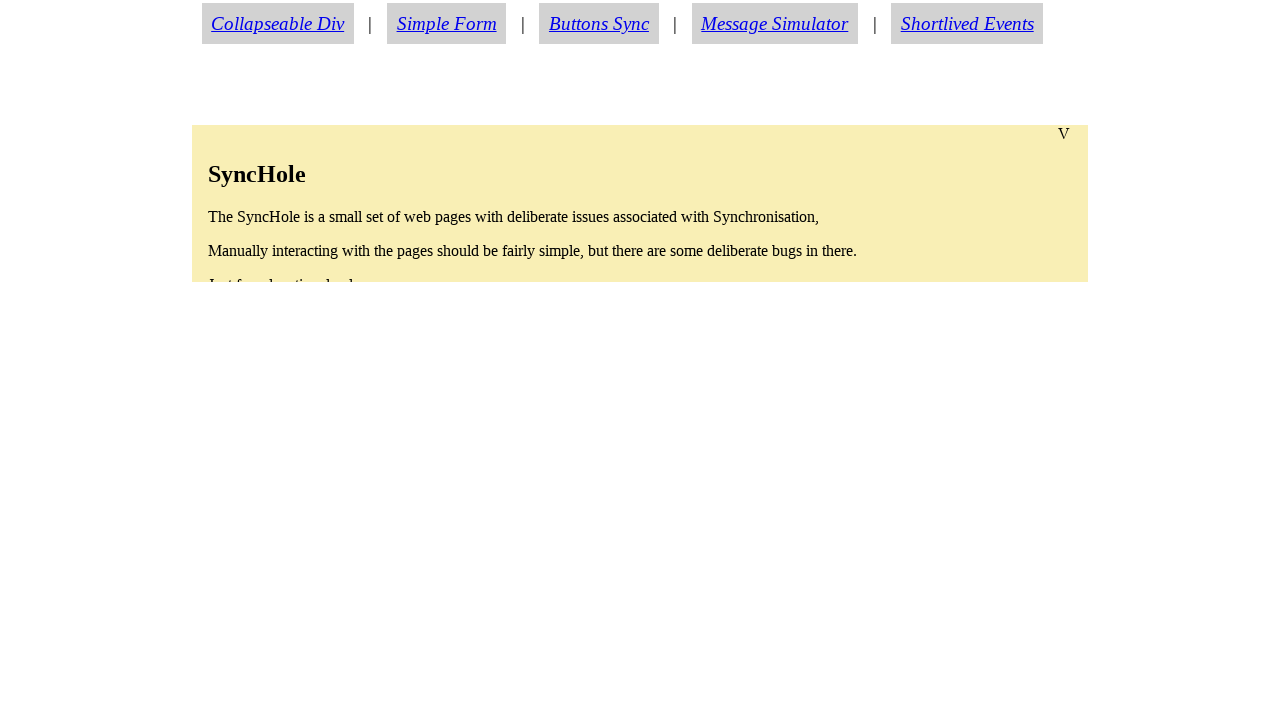

Clicked on 'About The SyncHole' link without synchronization at (276, 438) on text=About The SyncHole
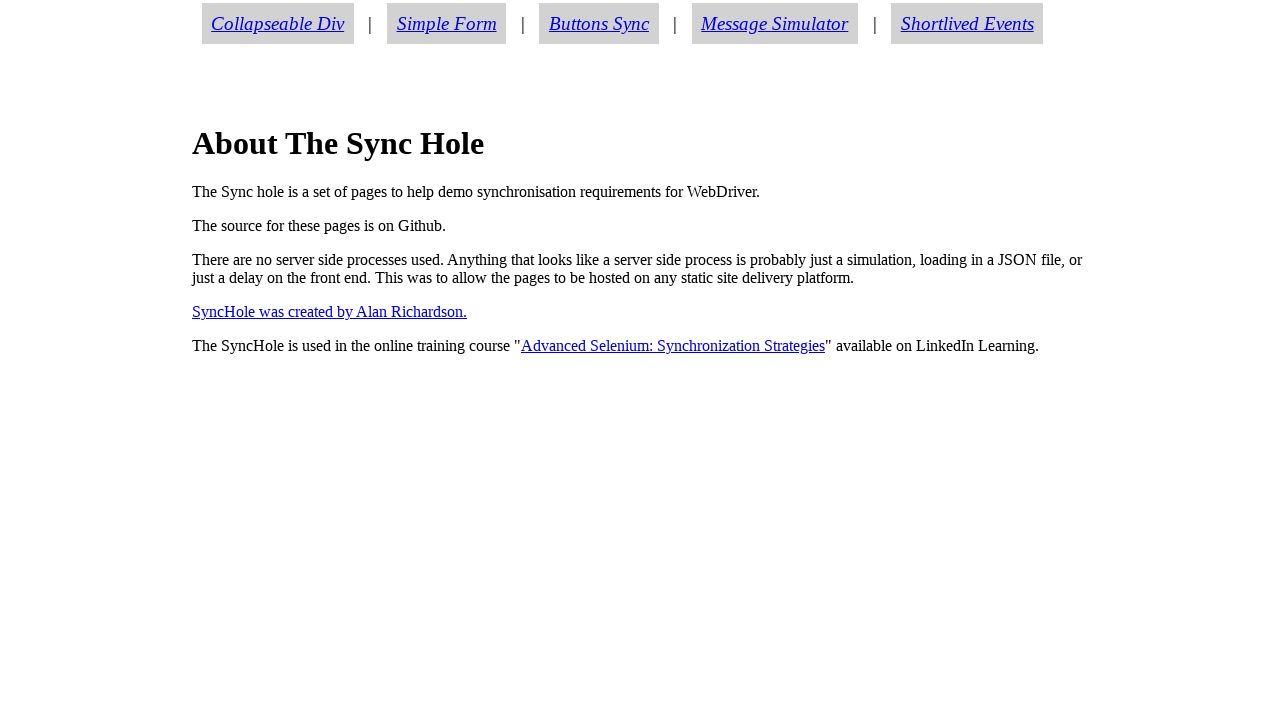

Retrieved h1 header text content
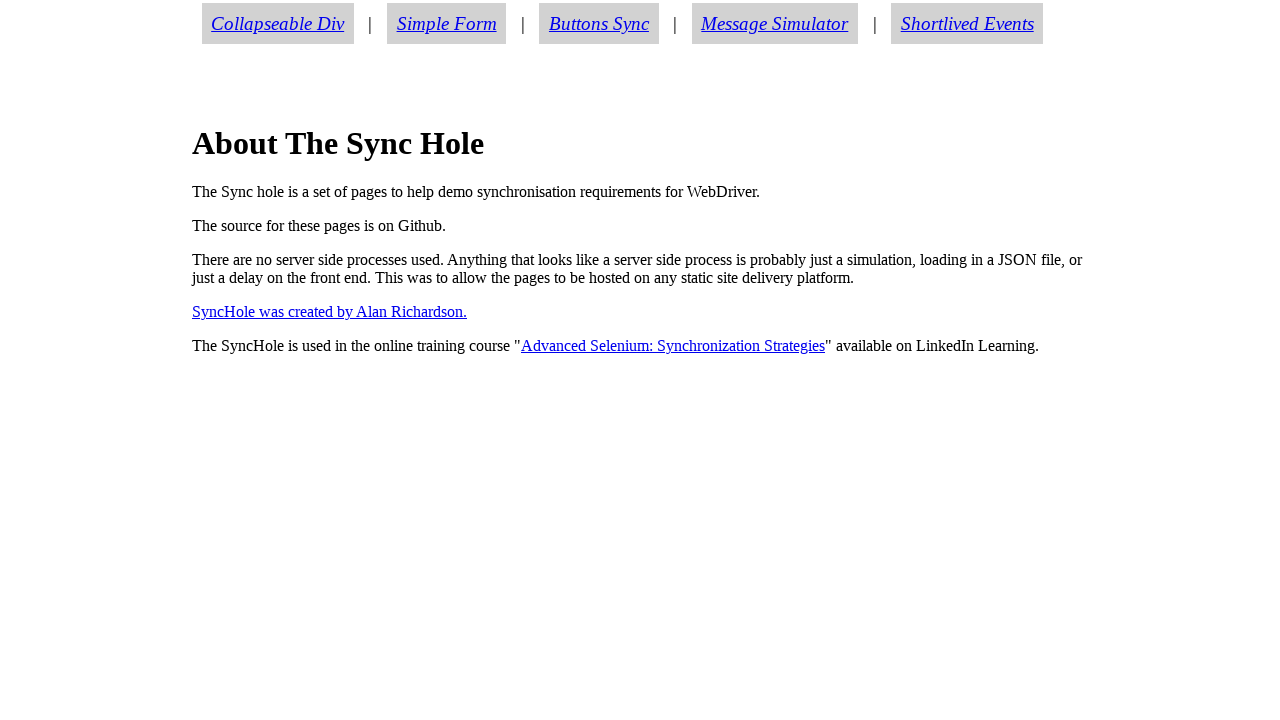

Asserted that header text equals 'About The Sync Hole'
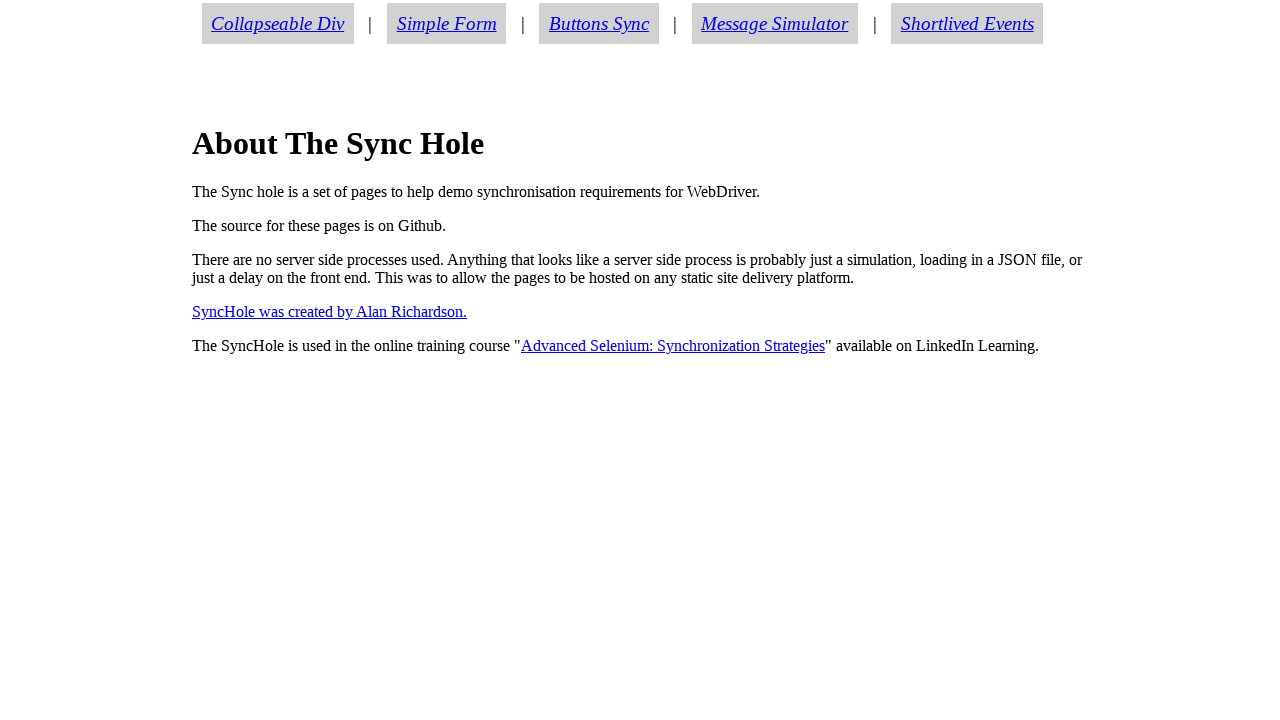

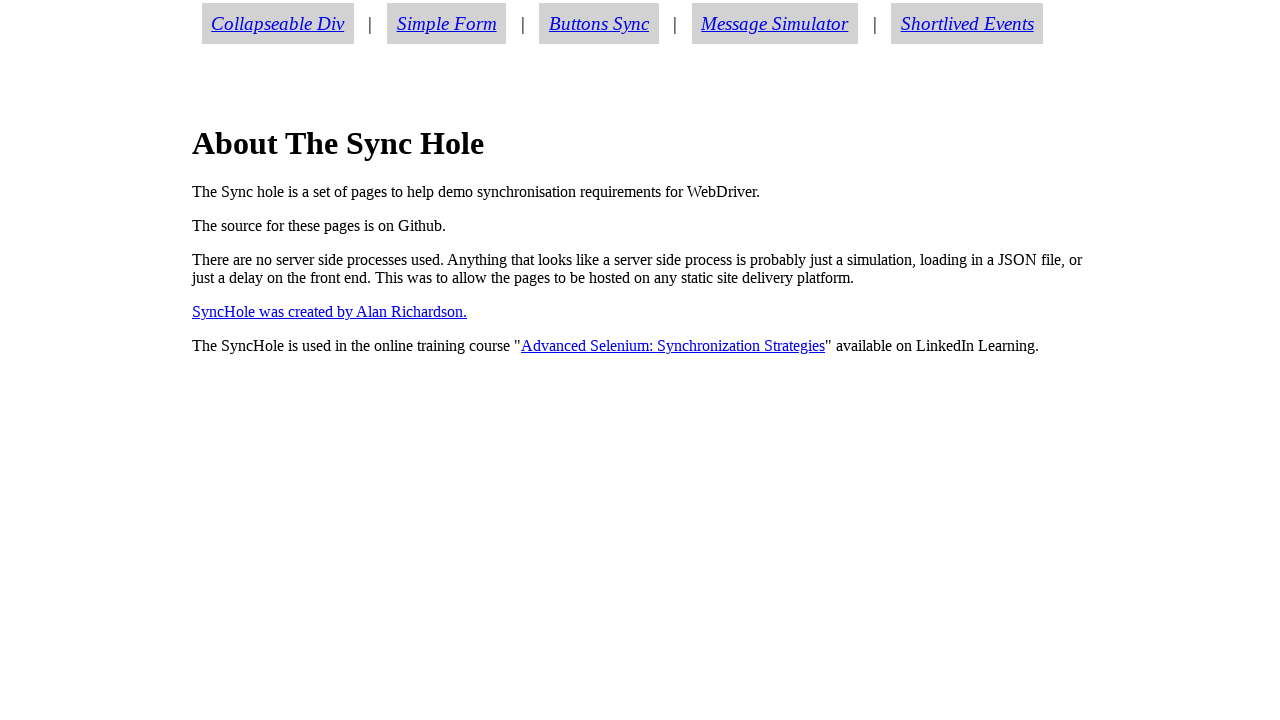